Tests GitHub repository search with lambda steps and verifies the Issues tab is present on the repository page

Starting URL: https://github.com

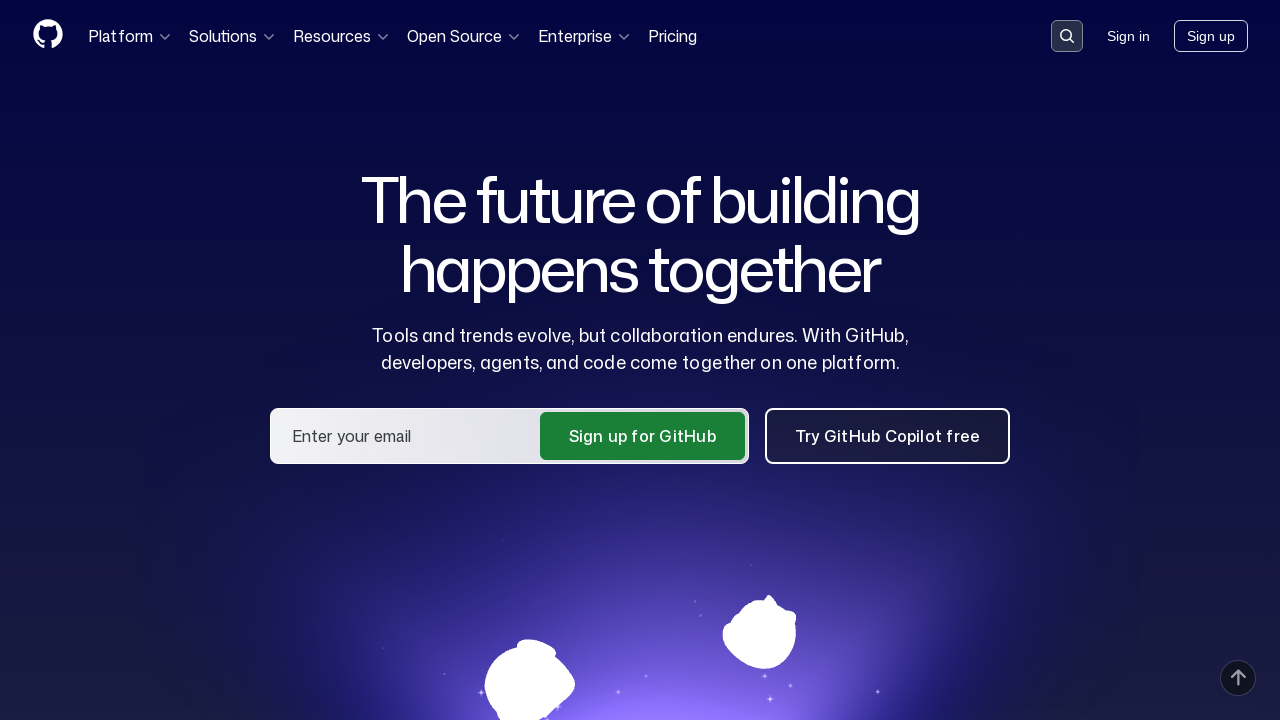

Clicked search button in GitHub header at (1067, 36) on .header-search-button
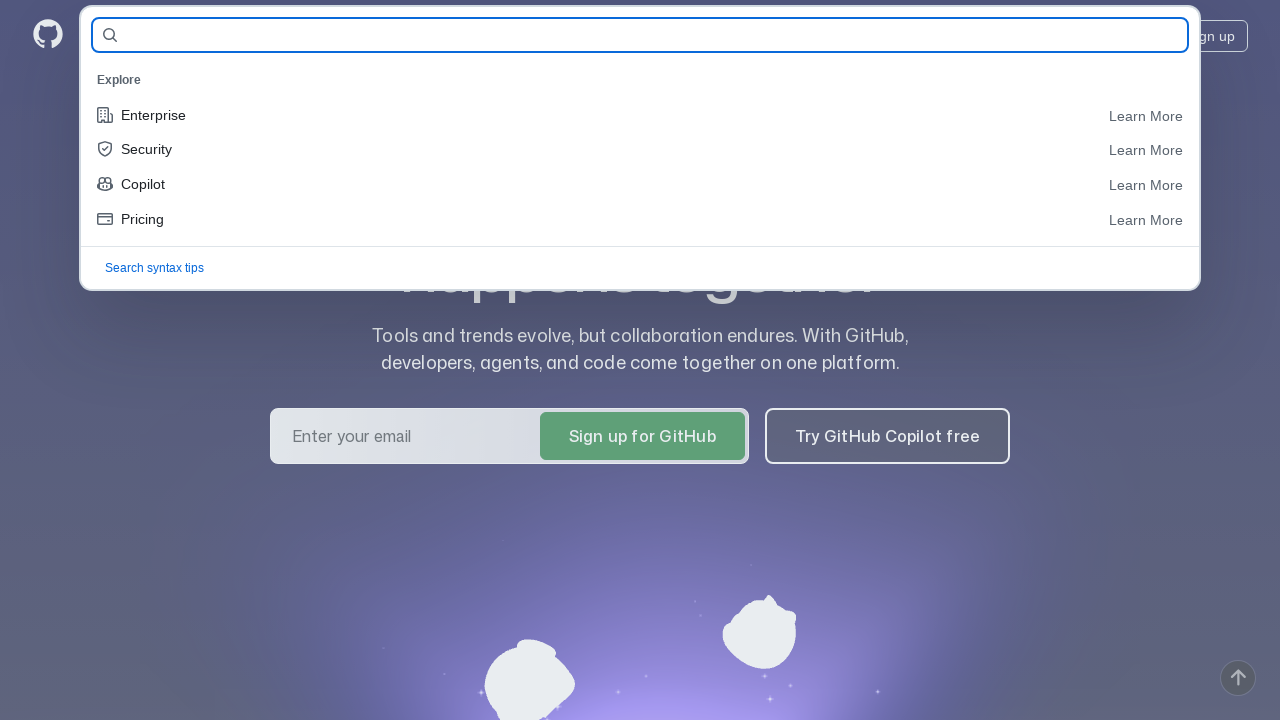

Filled search field with 'allure-framework/allure2' on #query-builder-test
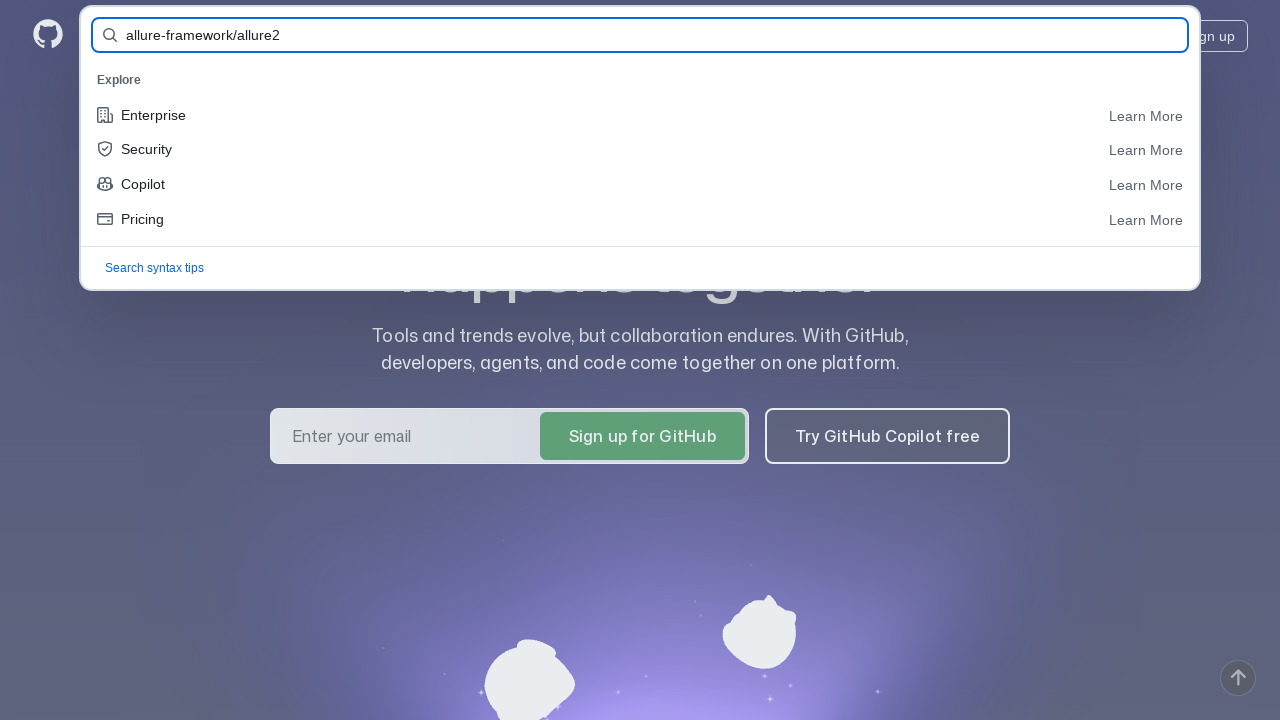

Pressed Enter to search for repository on #query-builder-test
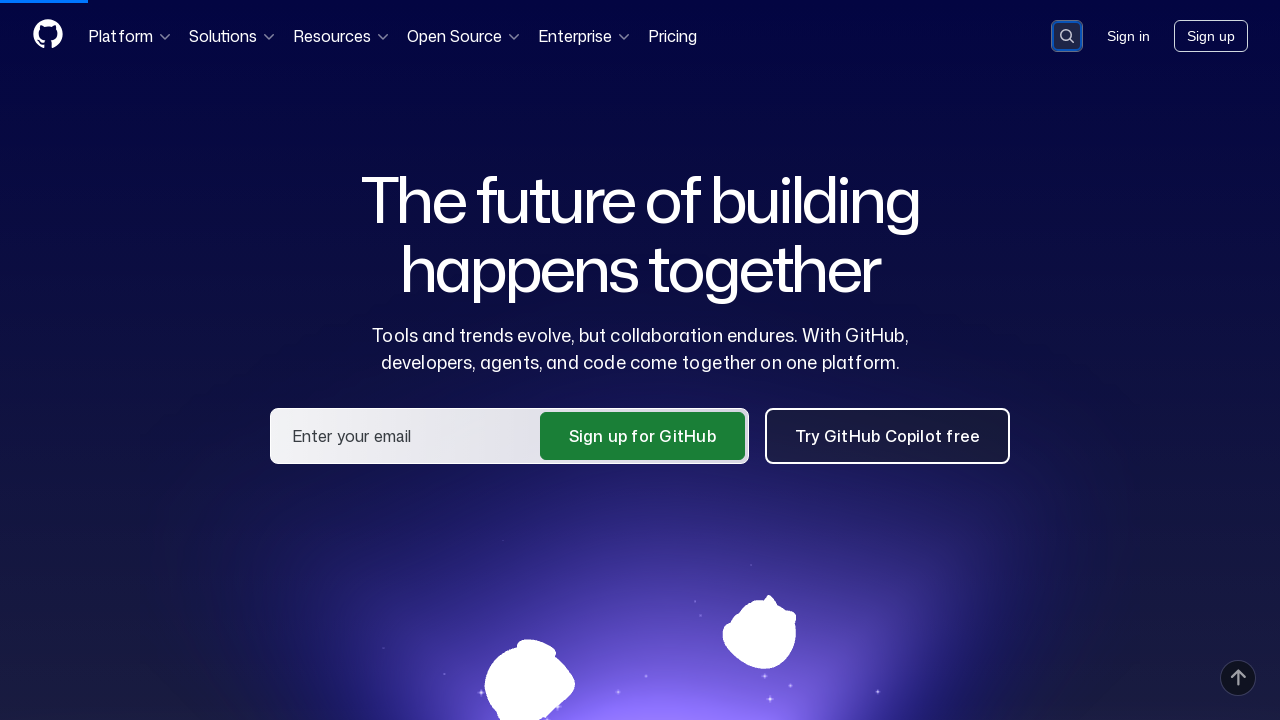

Clicked on allure-framework/allure2 repository link at (459, 161) on a:has-text('allure-framework/allure2')
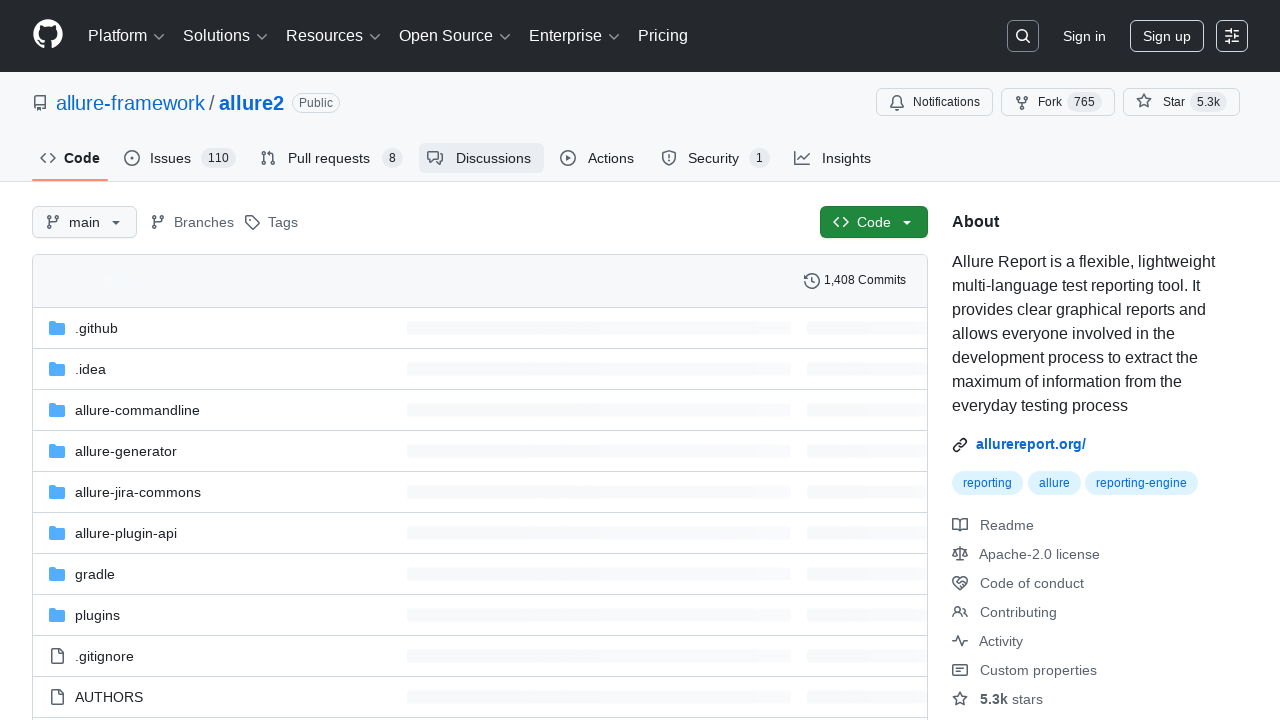

Verified Issues tab is present on repository page
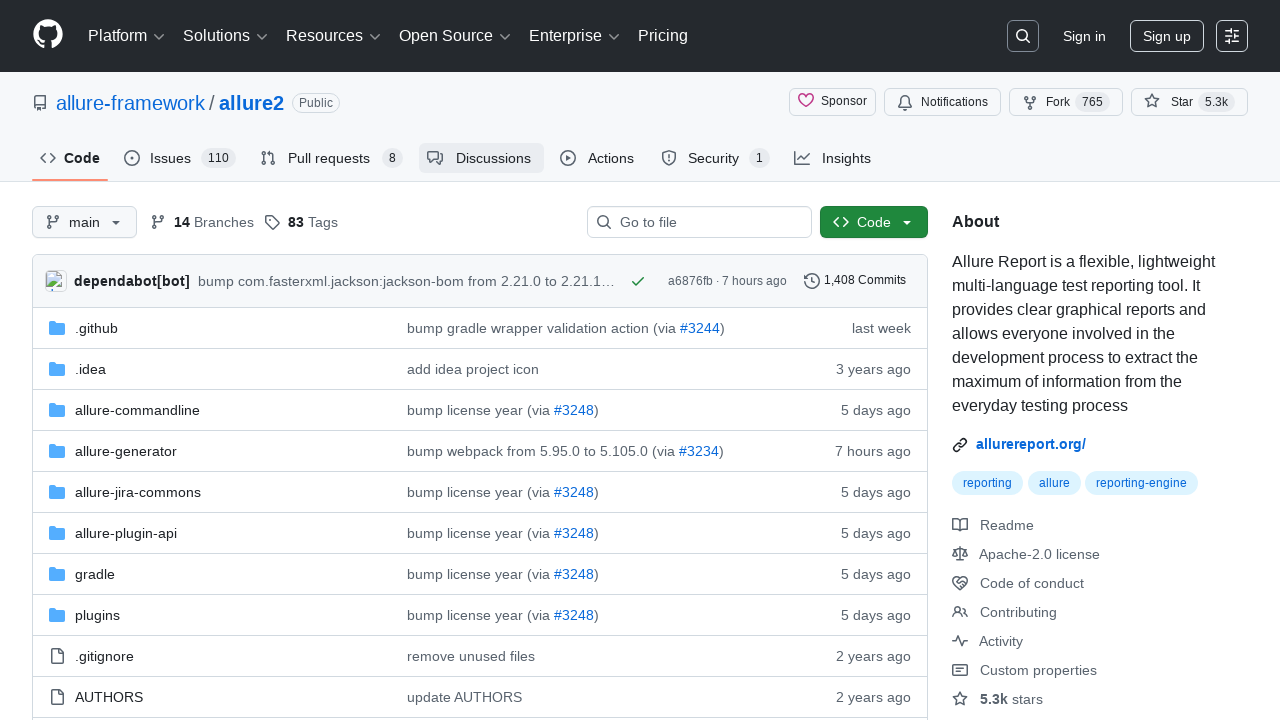

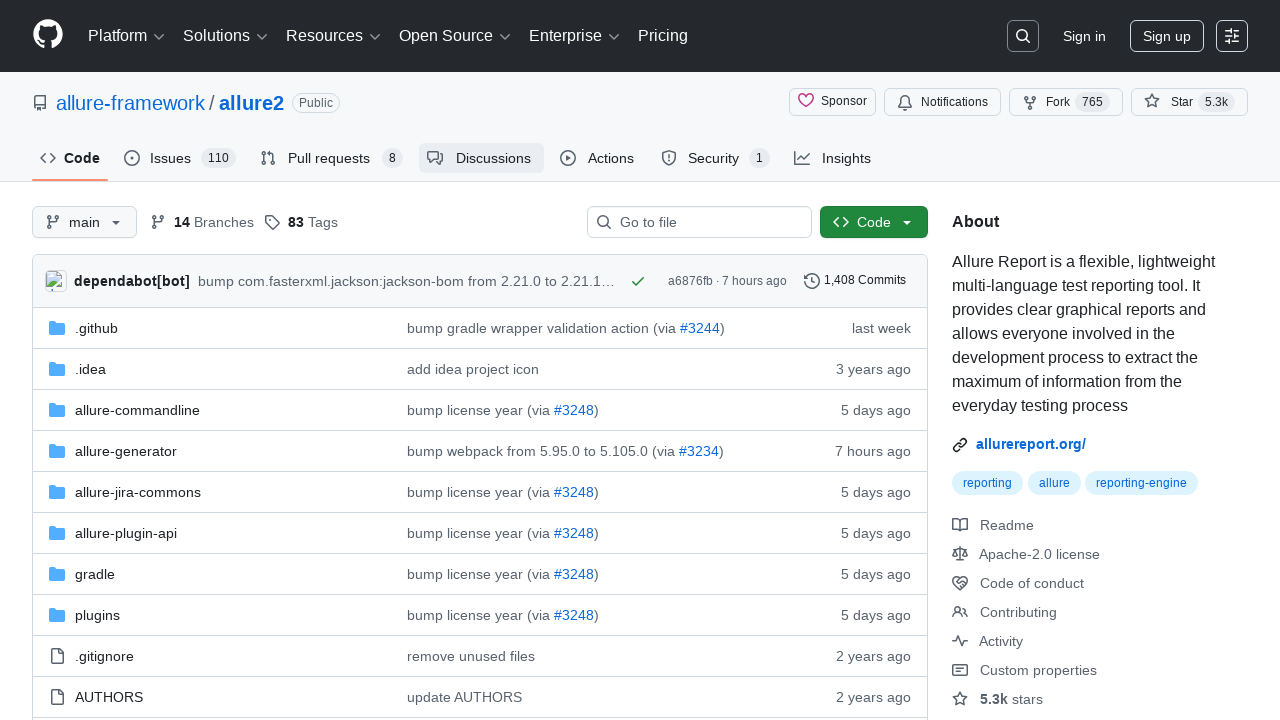